Navigates to the Rahul Shetty Academy Selenium Practice page, a grocery shopping practice website

Starting URL: https://rahulshettyacademy.com/seleniumPractise/#/

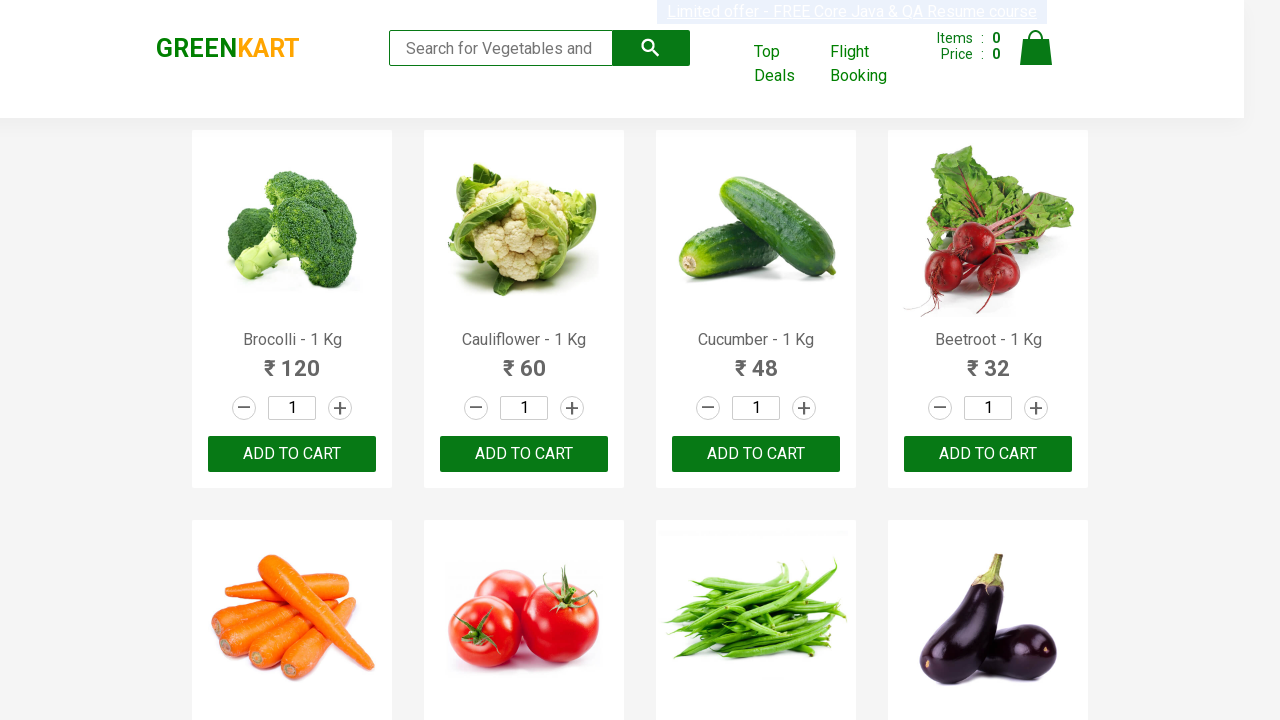

Waited for product elements to load on Rahul Shetty Academy Selenium Practice page
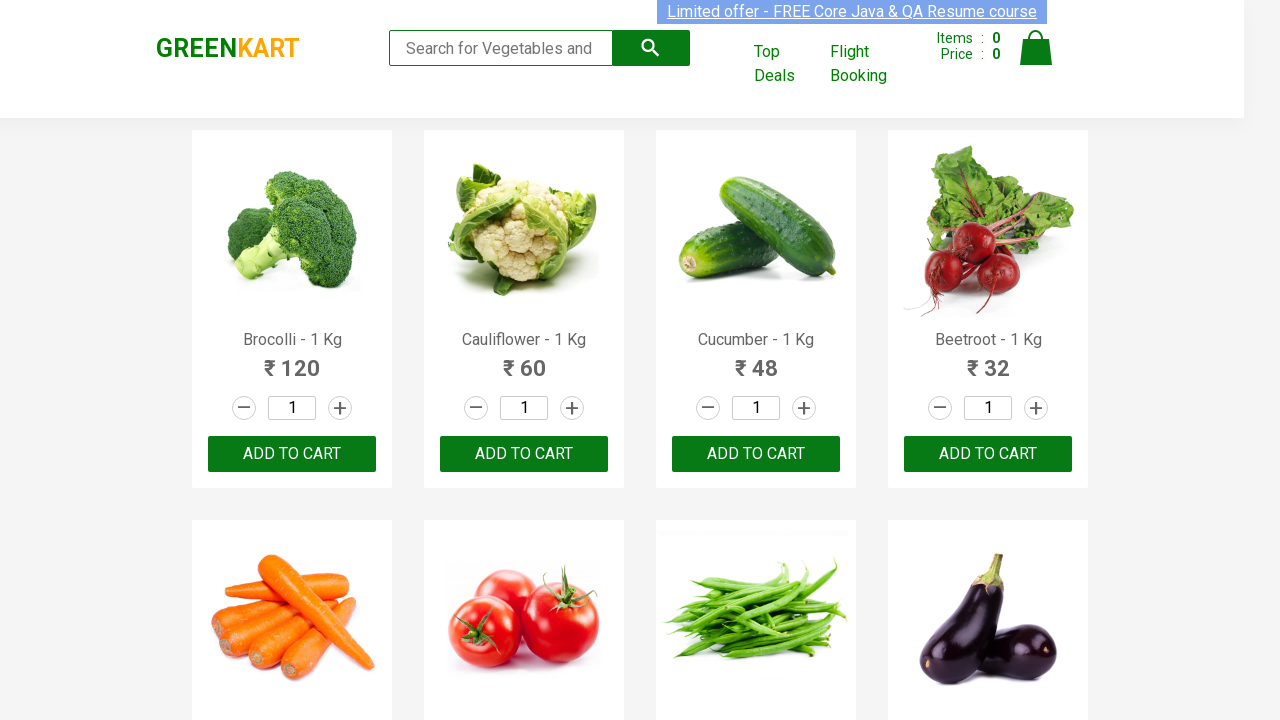

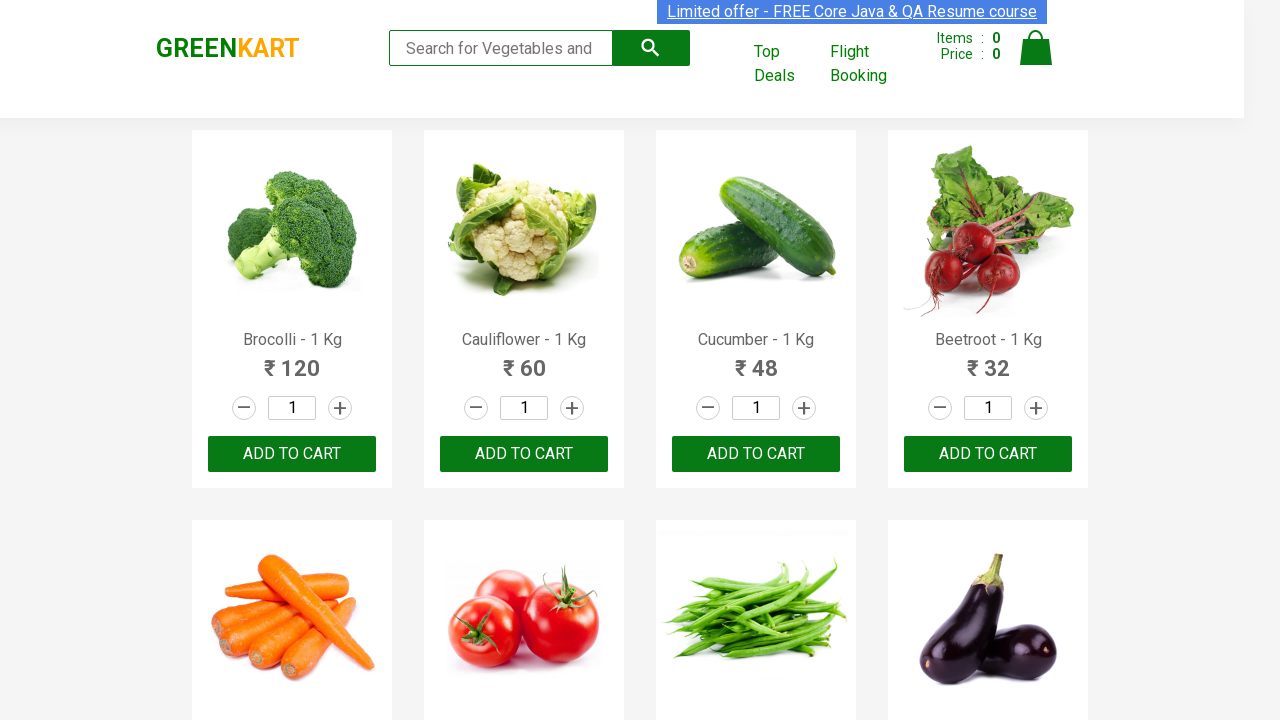